Tests dynamic loading functionality by clicking the Start button and waiting for "Hello World!" text to appear

Starting URL: https://the-internet.herokuapp.com/dynamic_loading/1

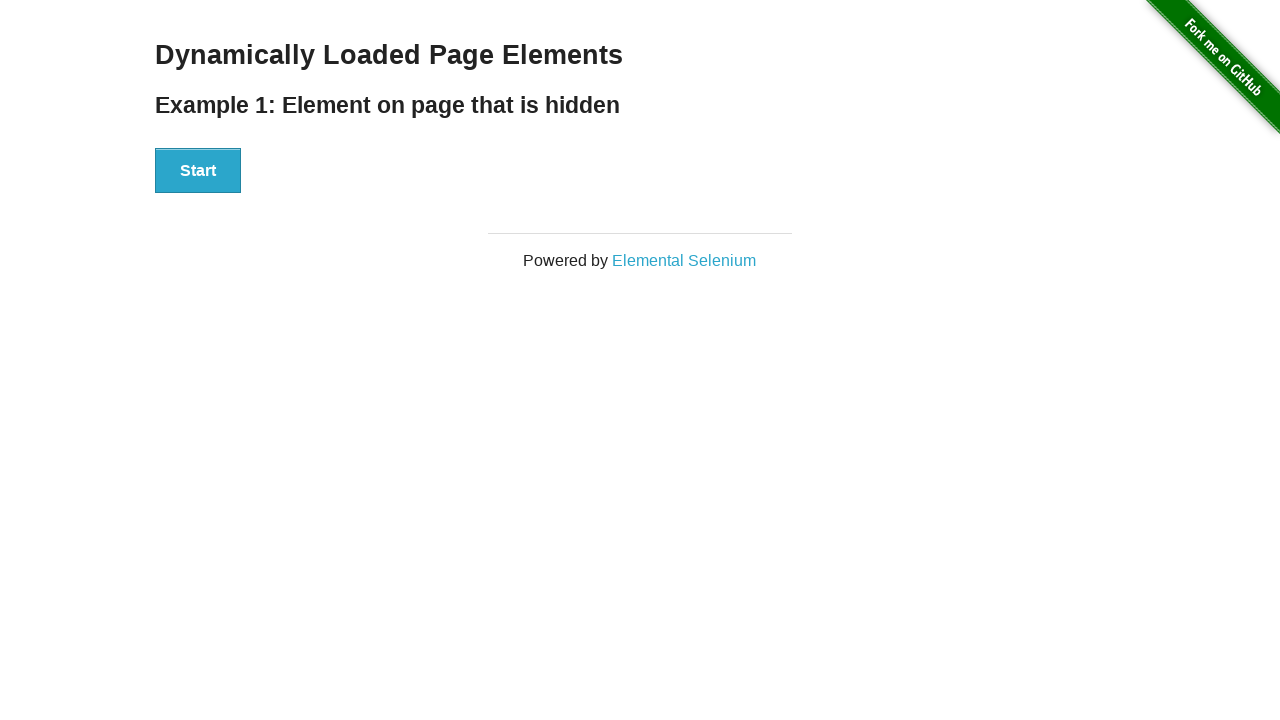

Clicked the Start button to trigger dynamic loading at (198, 171) on div#start button
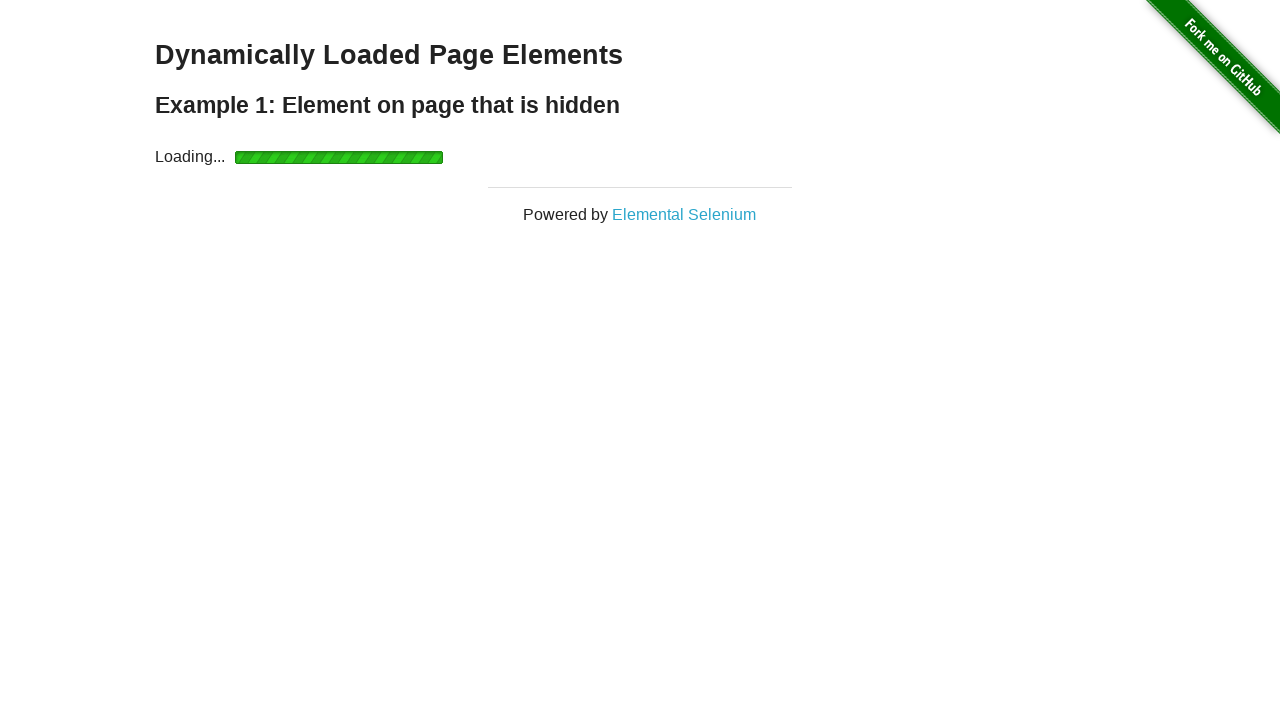

Loading indicator disappeared
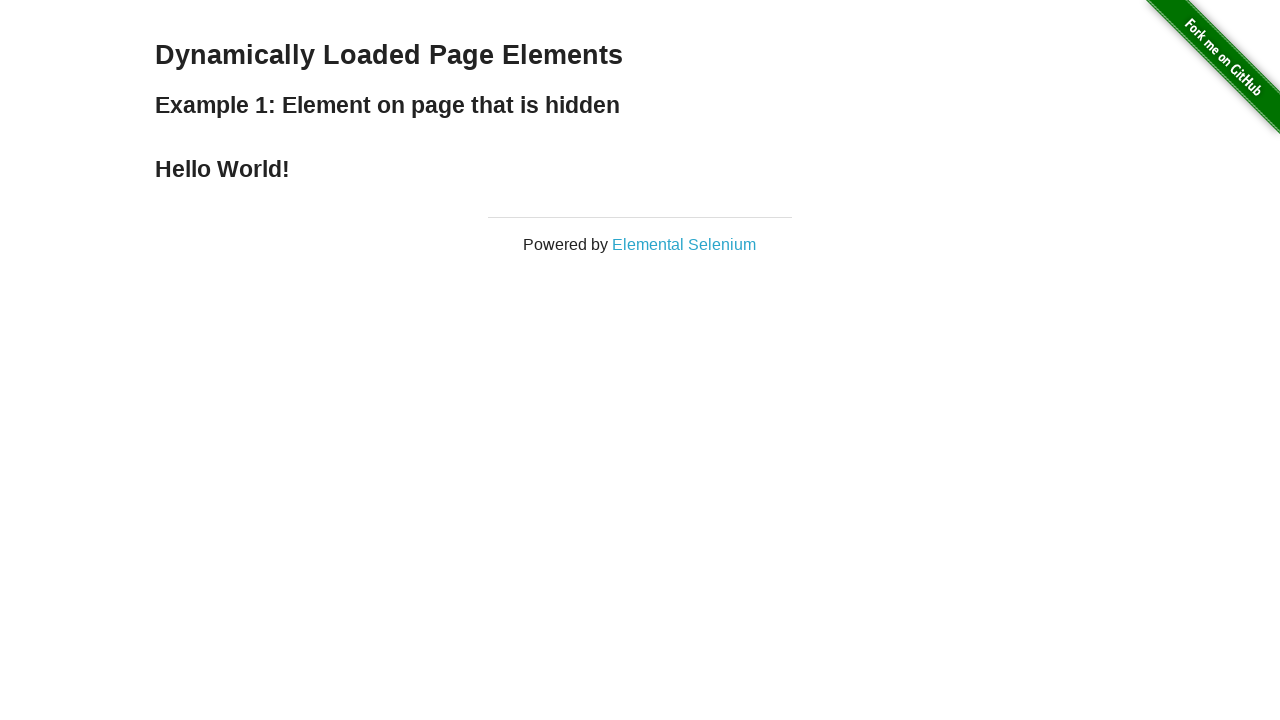

Hello World! text appeared and became visible
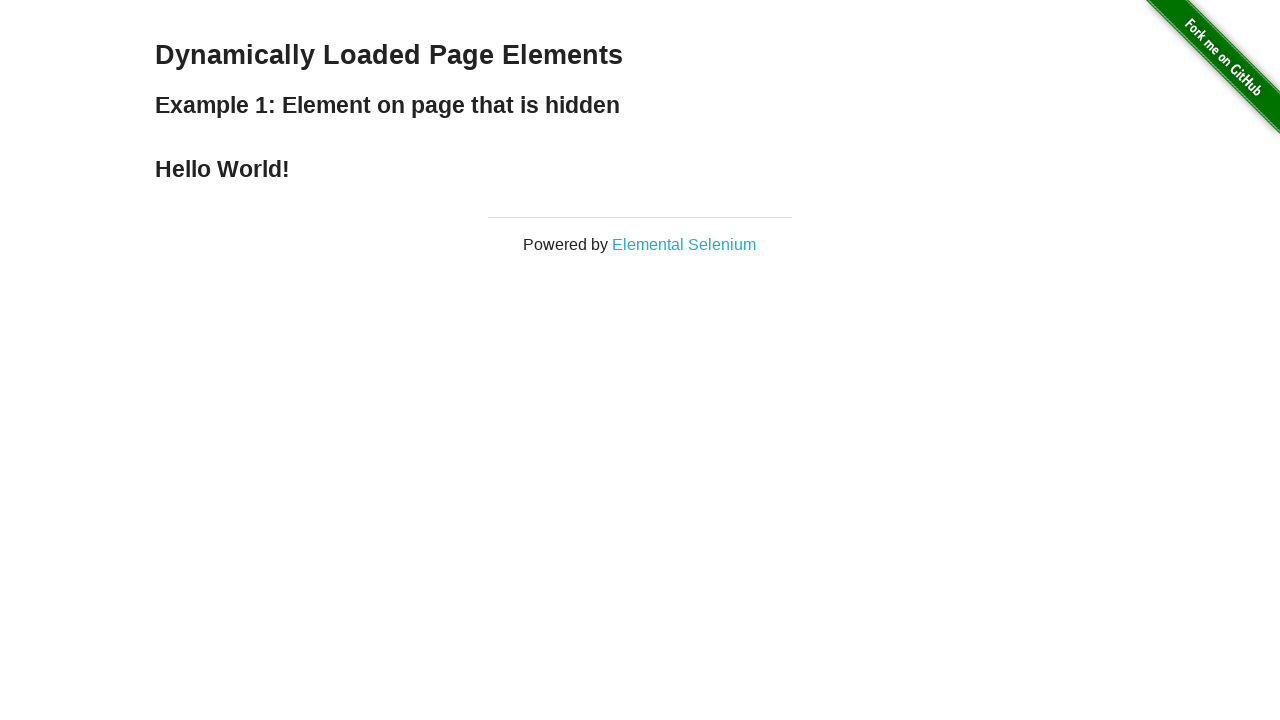

Located the Hello World! element
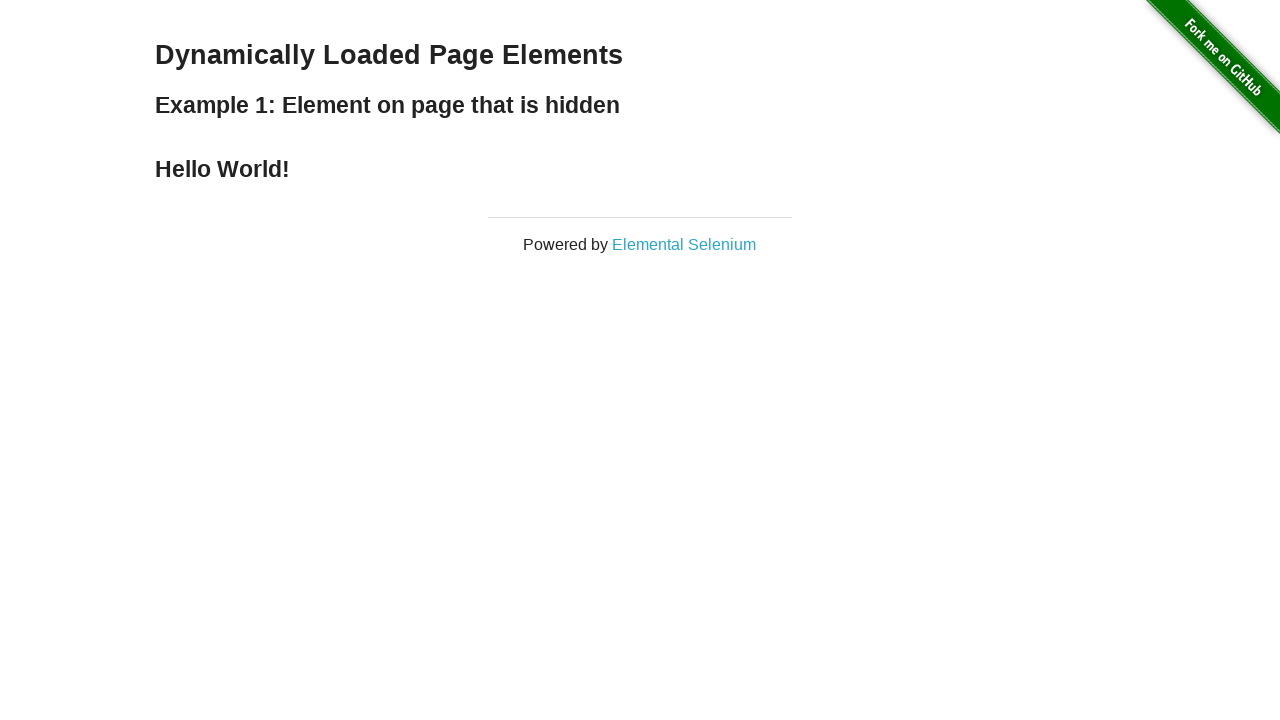

Verified that the element contains 'Hello World!' text
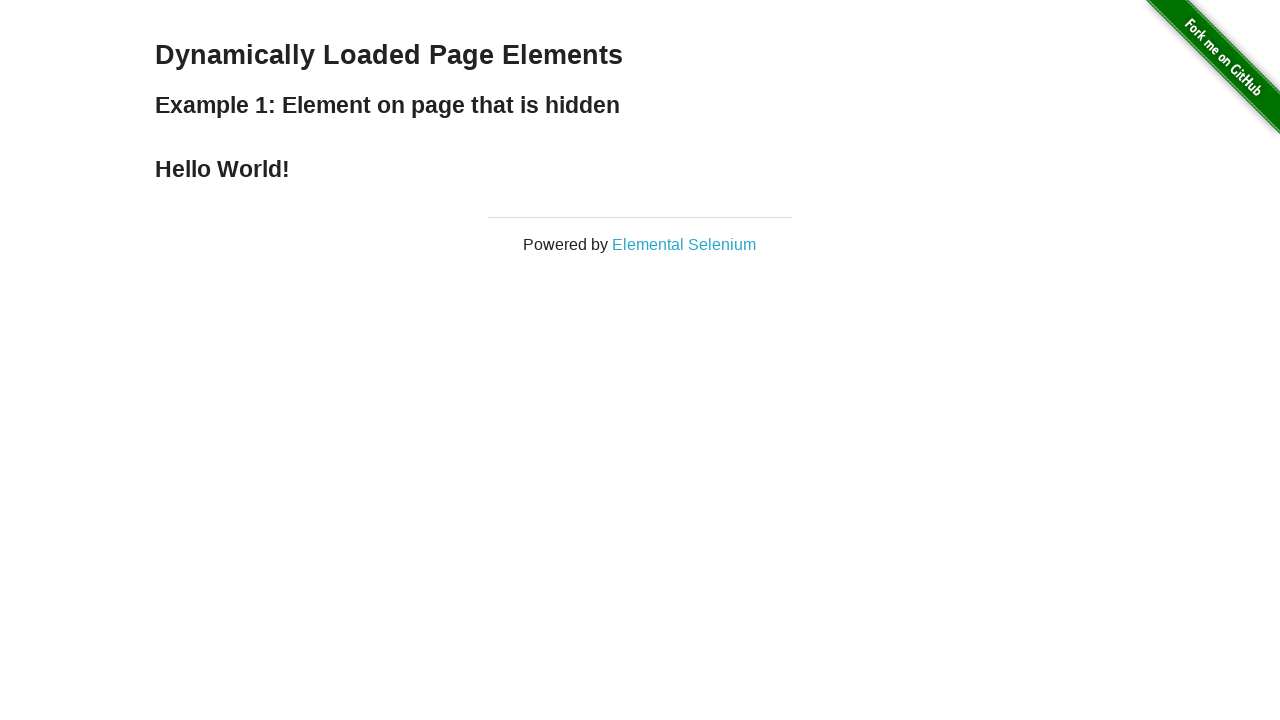

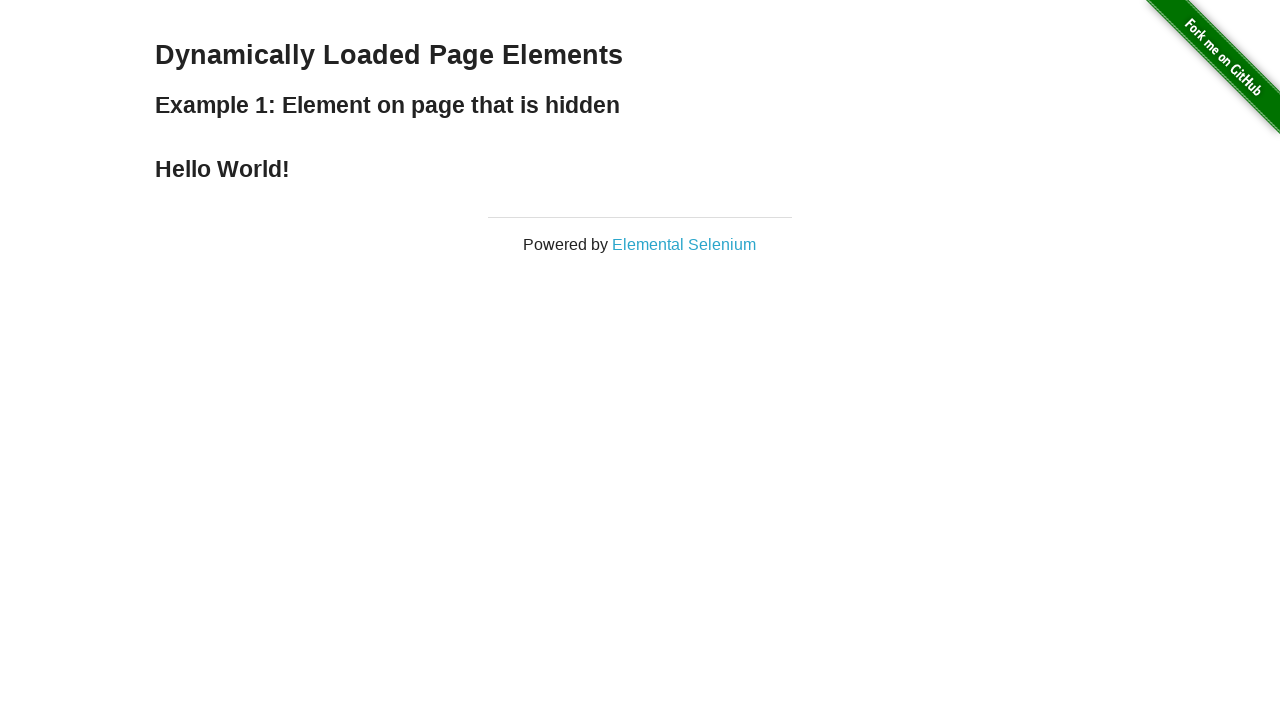